Tests working with multiple browser windows by clicking a link that opens a new window, then switching between the original and new windows to verify their titles.

Starting URL: https://the-internet.herokuapp.com/windows

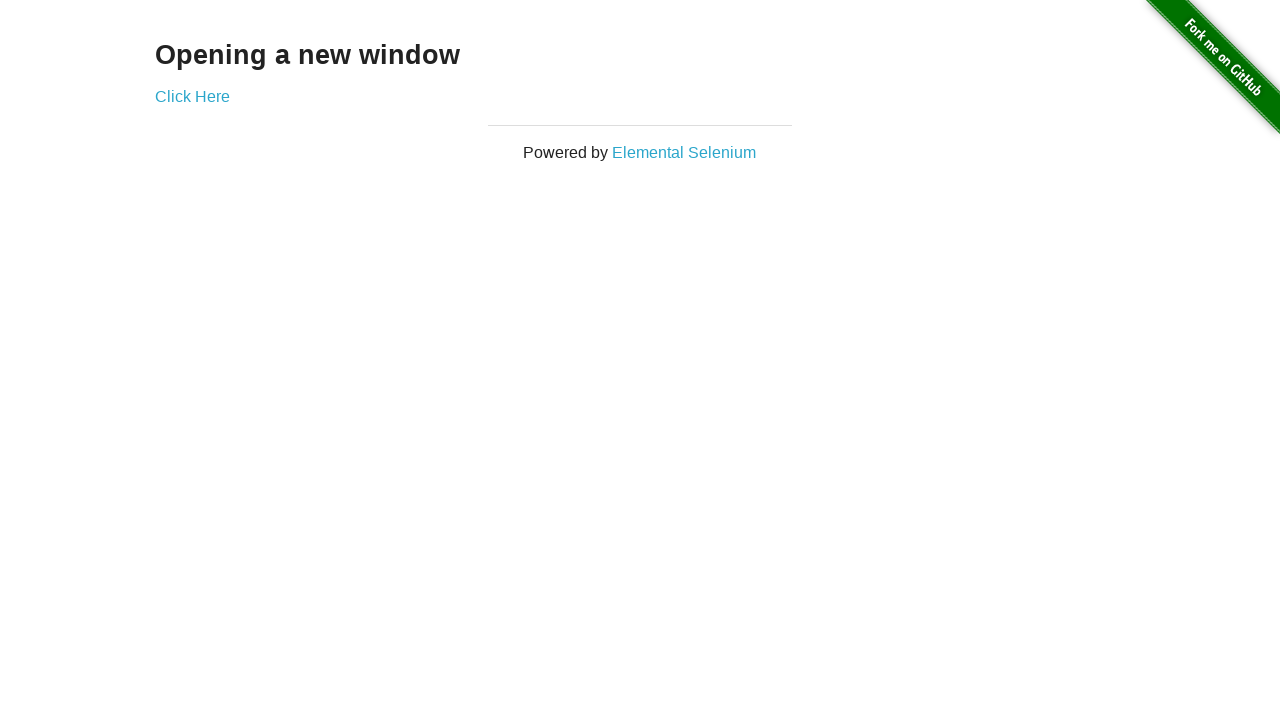

Clicked link that opened a new window at (192, 96) on .example a
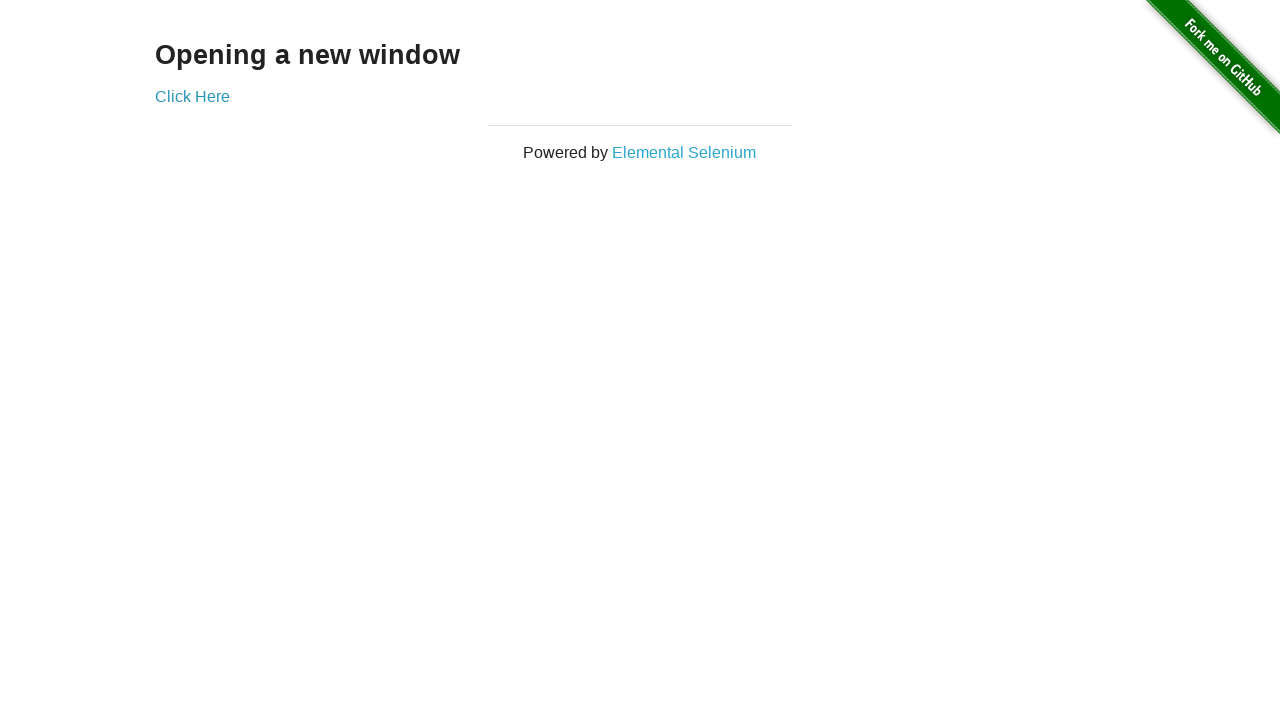

New window finished loading
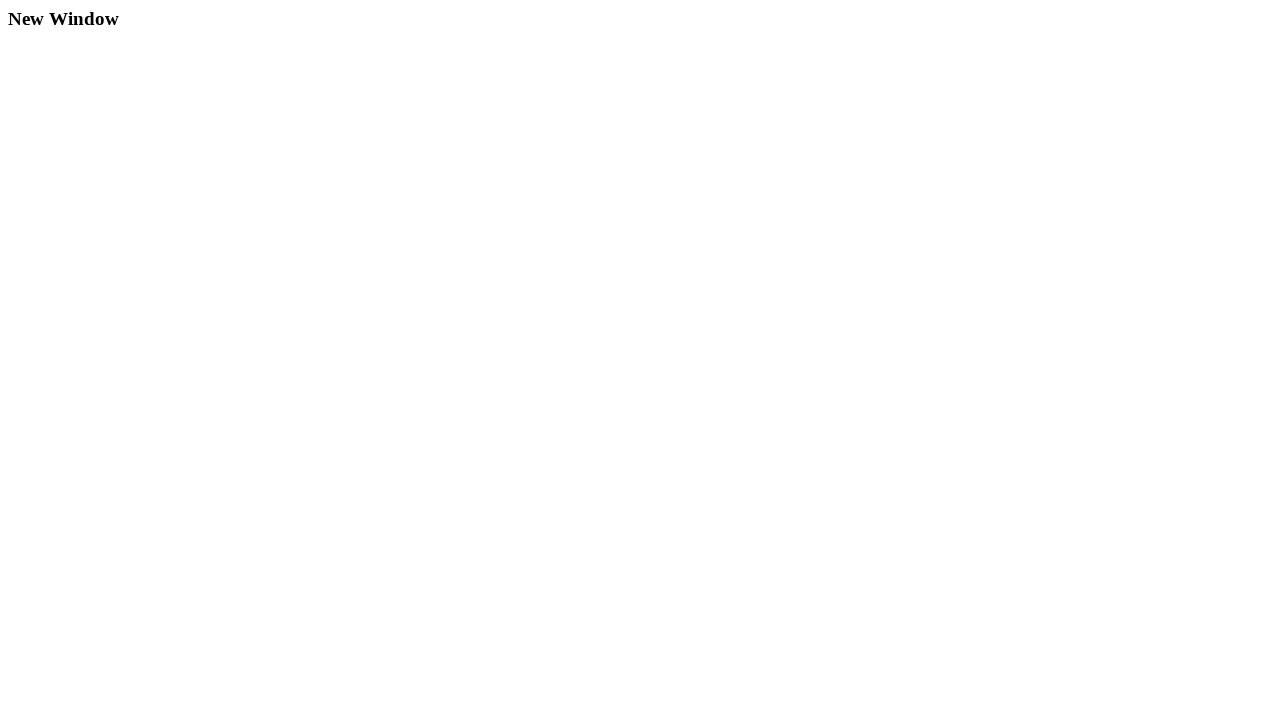

Verified original window title is 'The Internet'
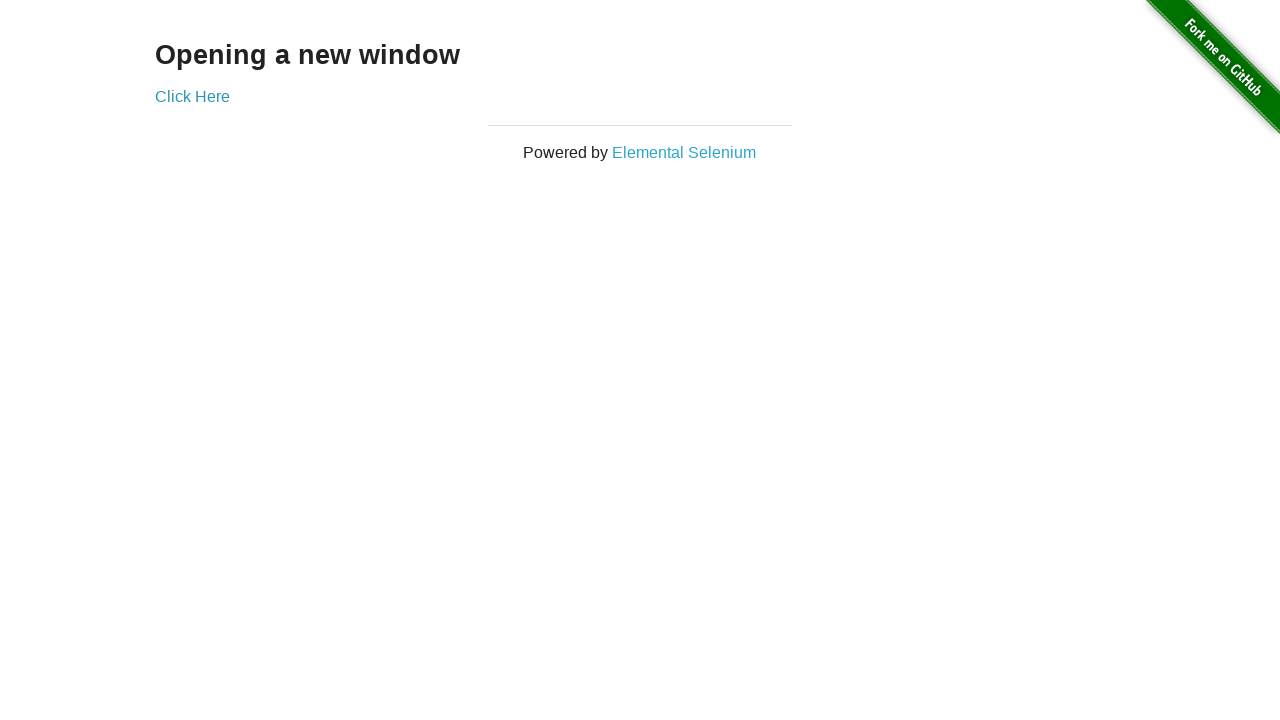

Verified new window title is 'New Window'
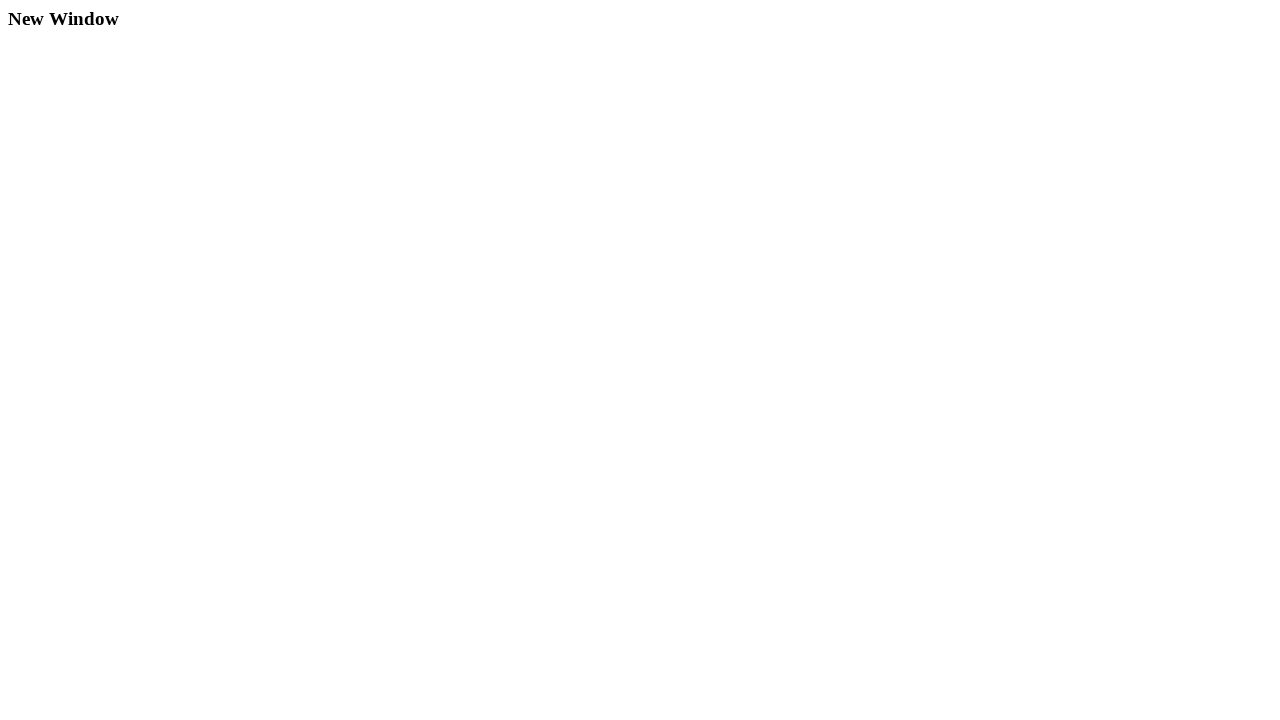

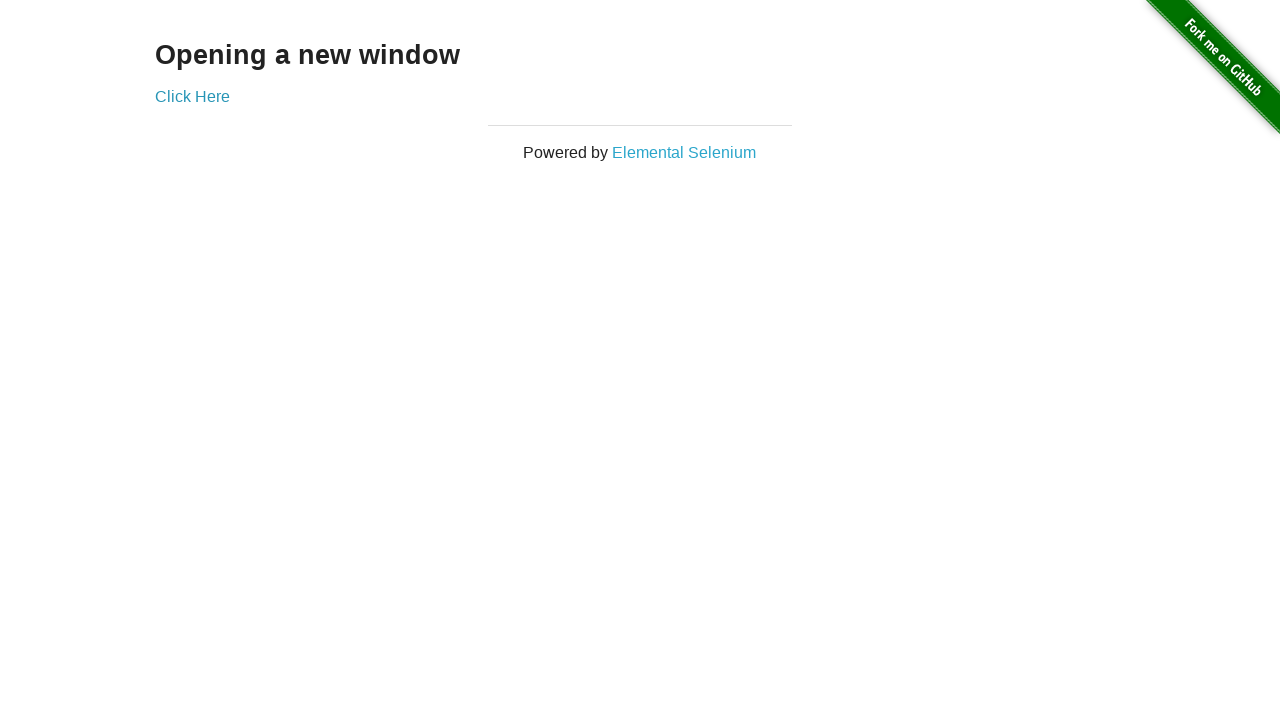